Tests login functionality with invalid credentials and verifies the error message

Starting URL: https://opensource-demo.orangehrmlive.com/web/index.php/auth/login

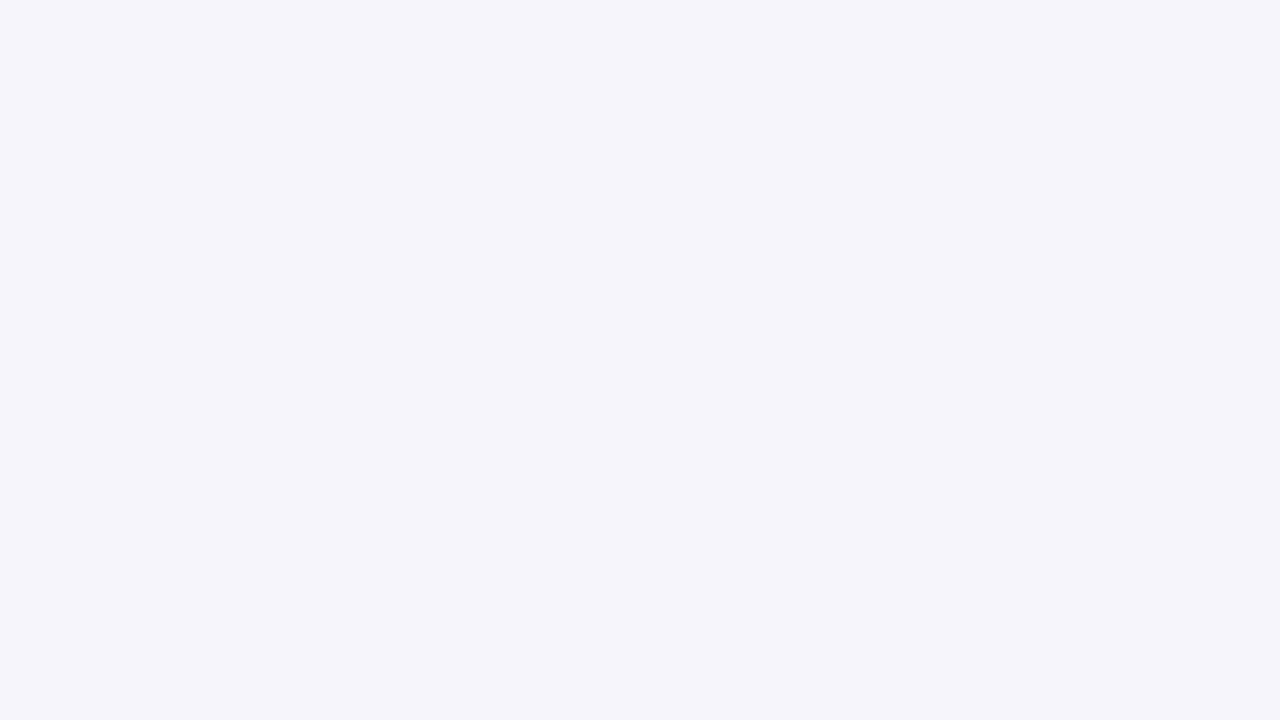

Filled username field with 'Admin' on //input[@placeholder='Username']
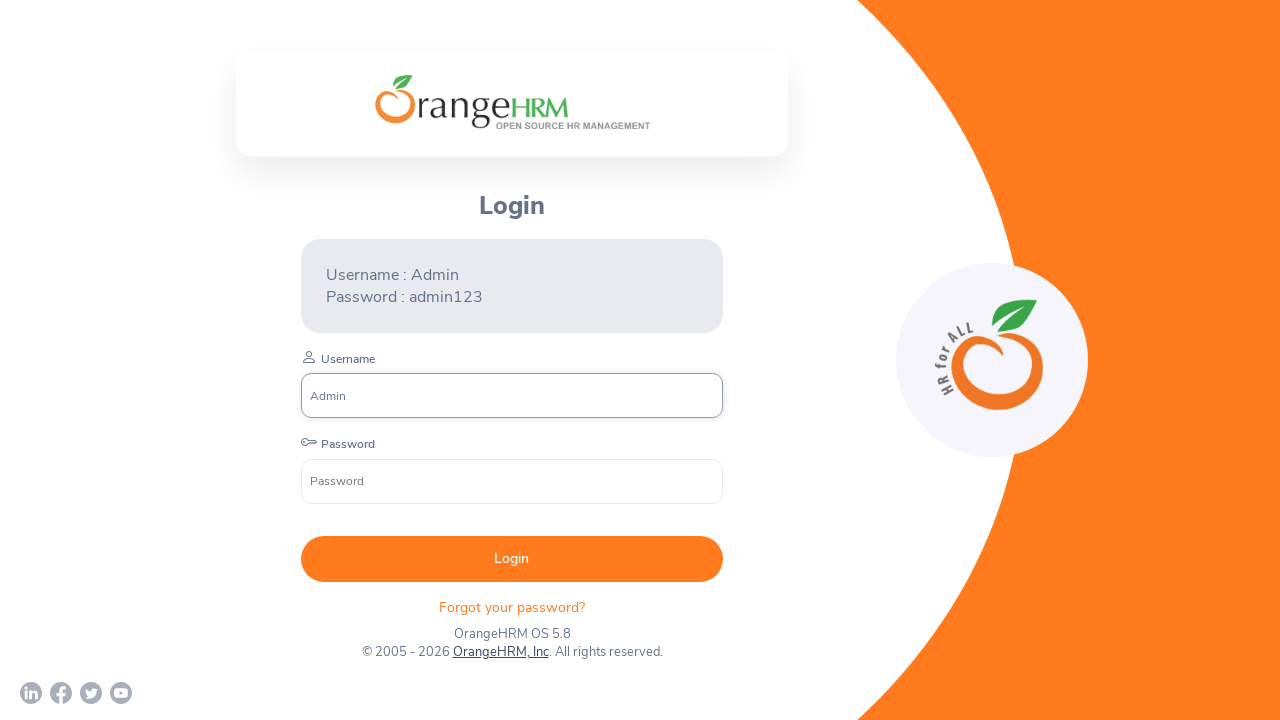

Filled password field with invalid password '1234' on //input[@placeholder='Password']
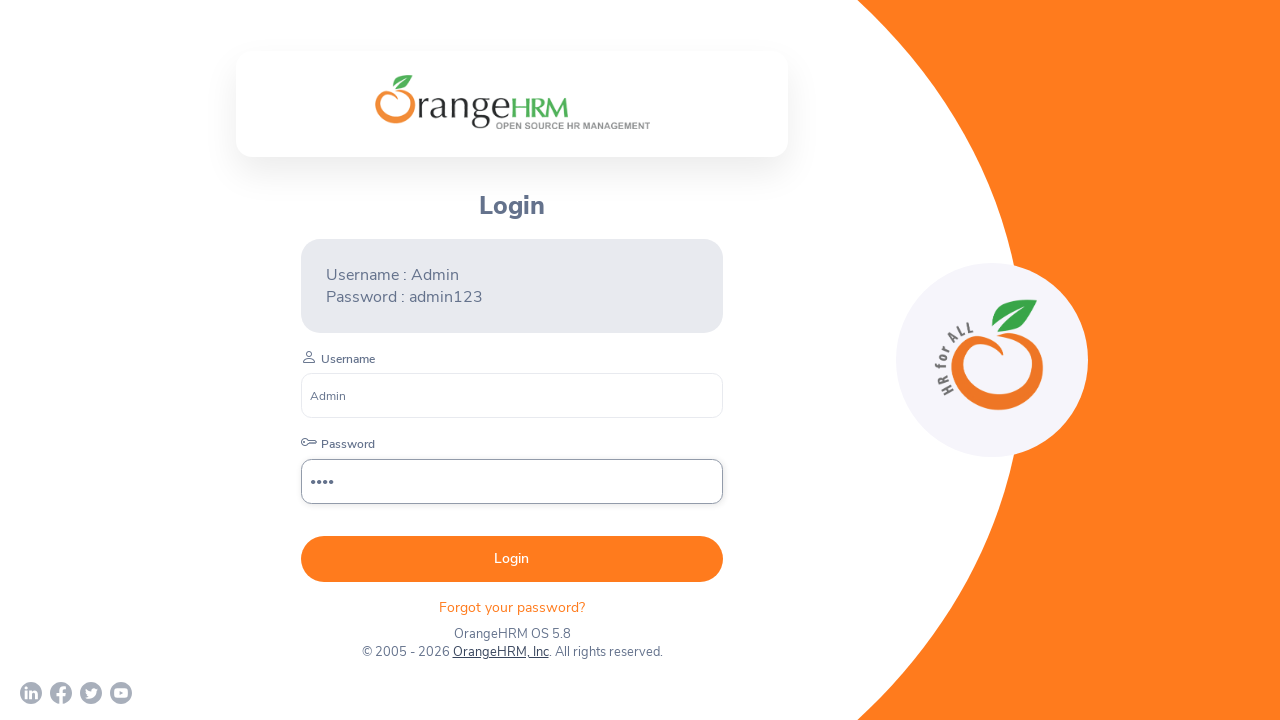

Clicked login submit button at (512, 559) on xpath=//button[@type='submit']
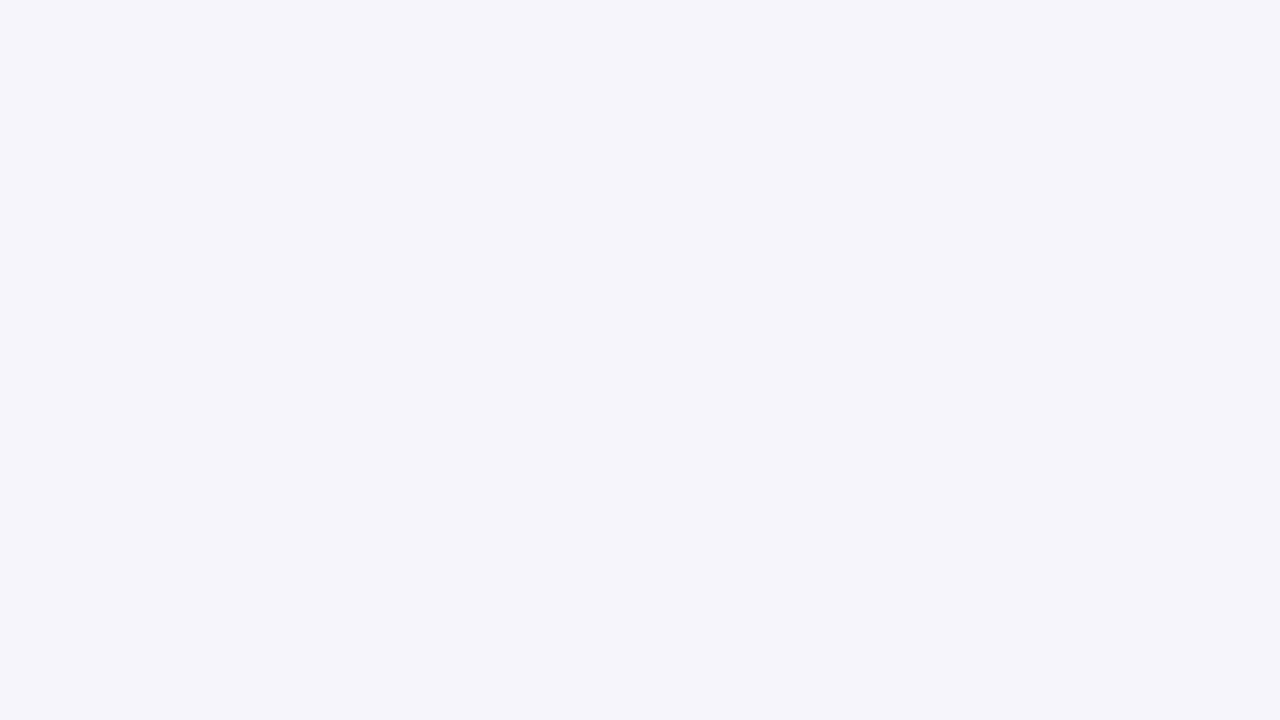

Error message displayed after failed login attempt
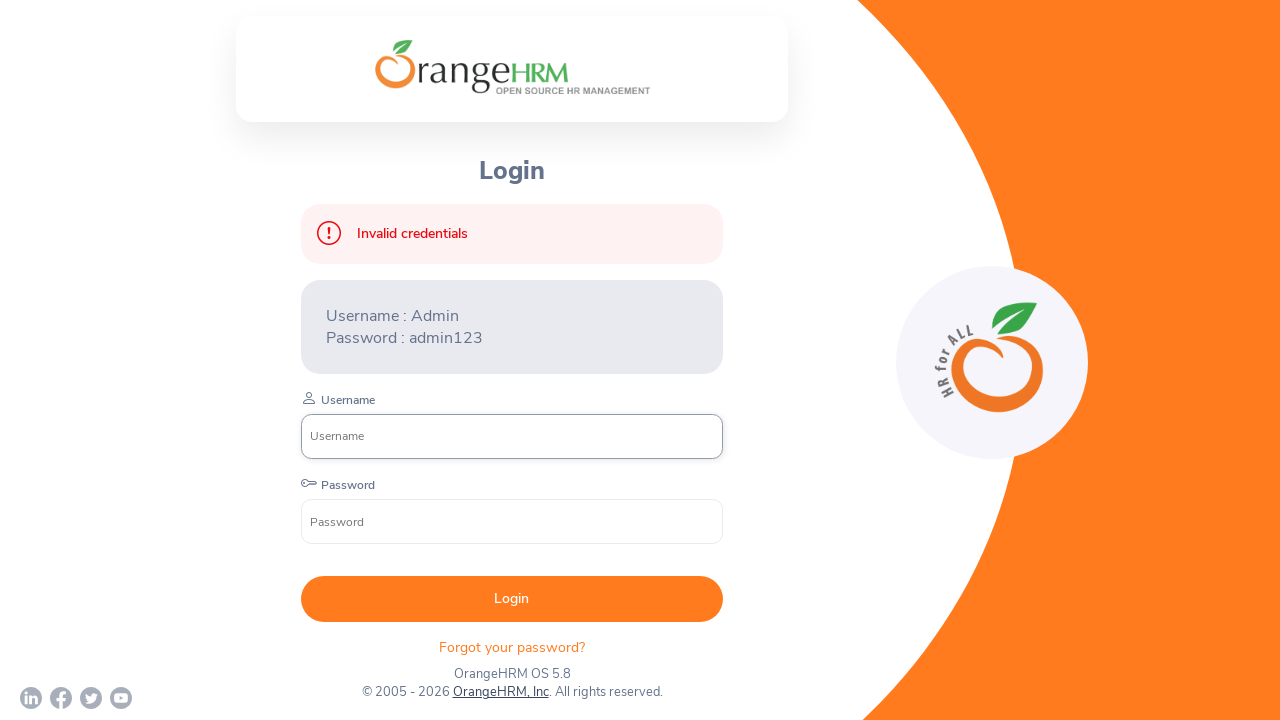

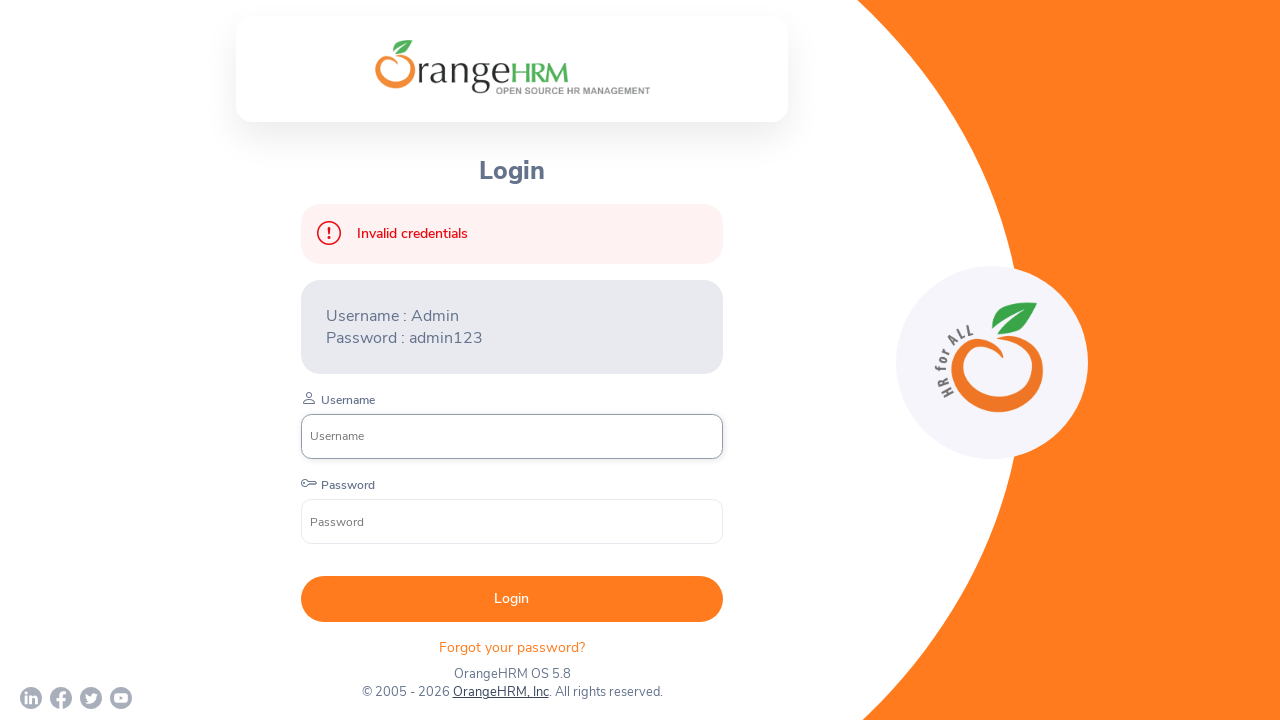